Tests a practice form by filling out personal information including name, email, gender, phone number, date of birth, subjects, hobbies, address, and state/city dropdowns, then submits the form.

Starting URL: https://demoqa.com/automation-practice-form

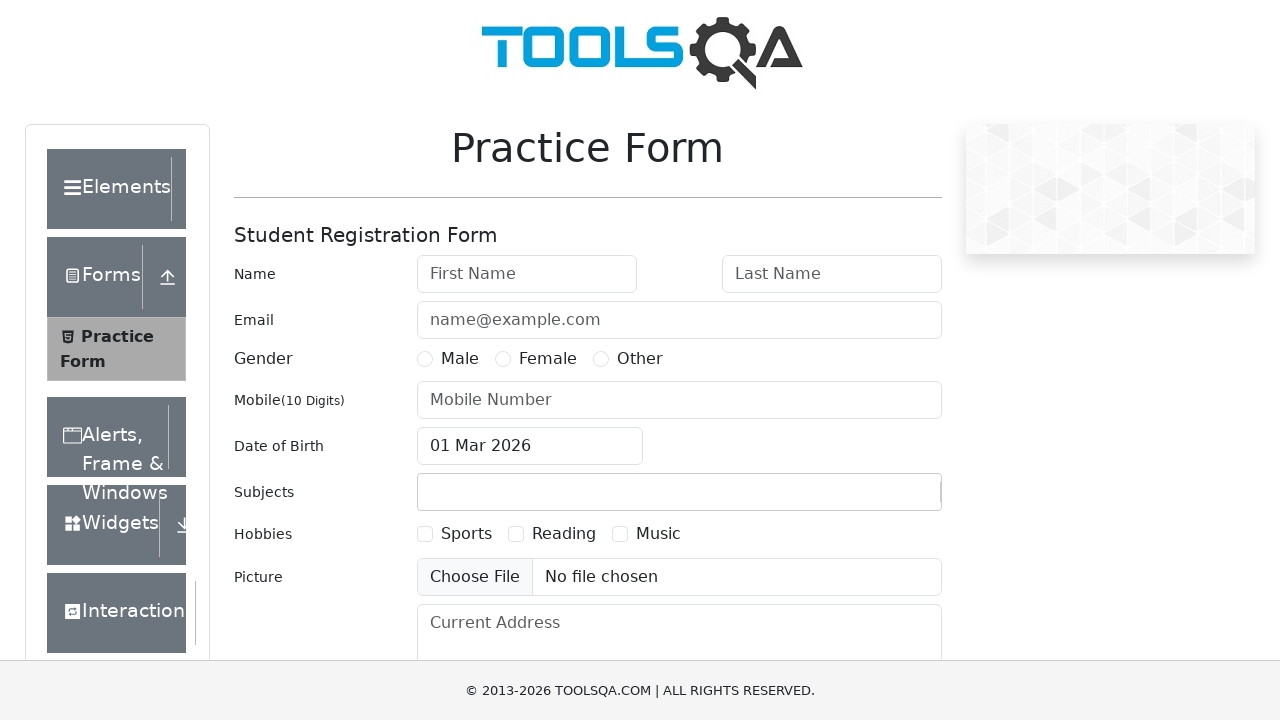

Filled first name field with 'Boris' on #firstName
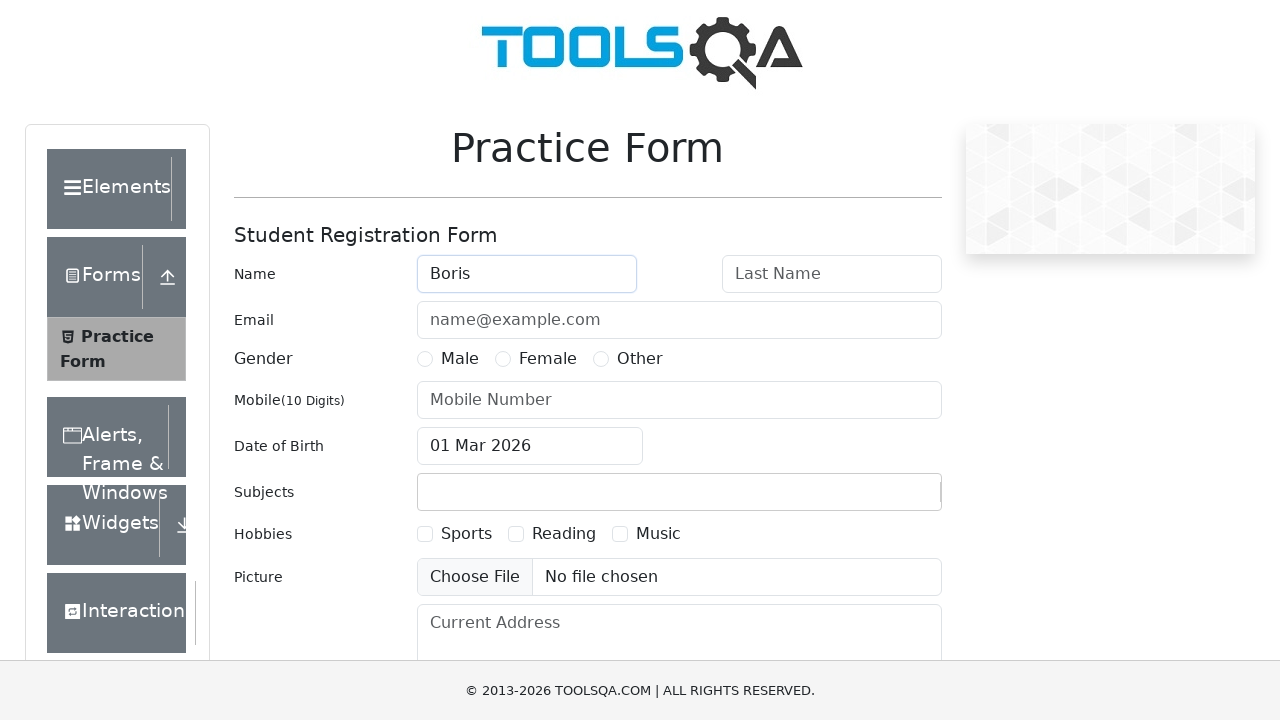

Filled last name field with 'Dusan' on #lastName
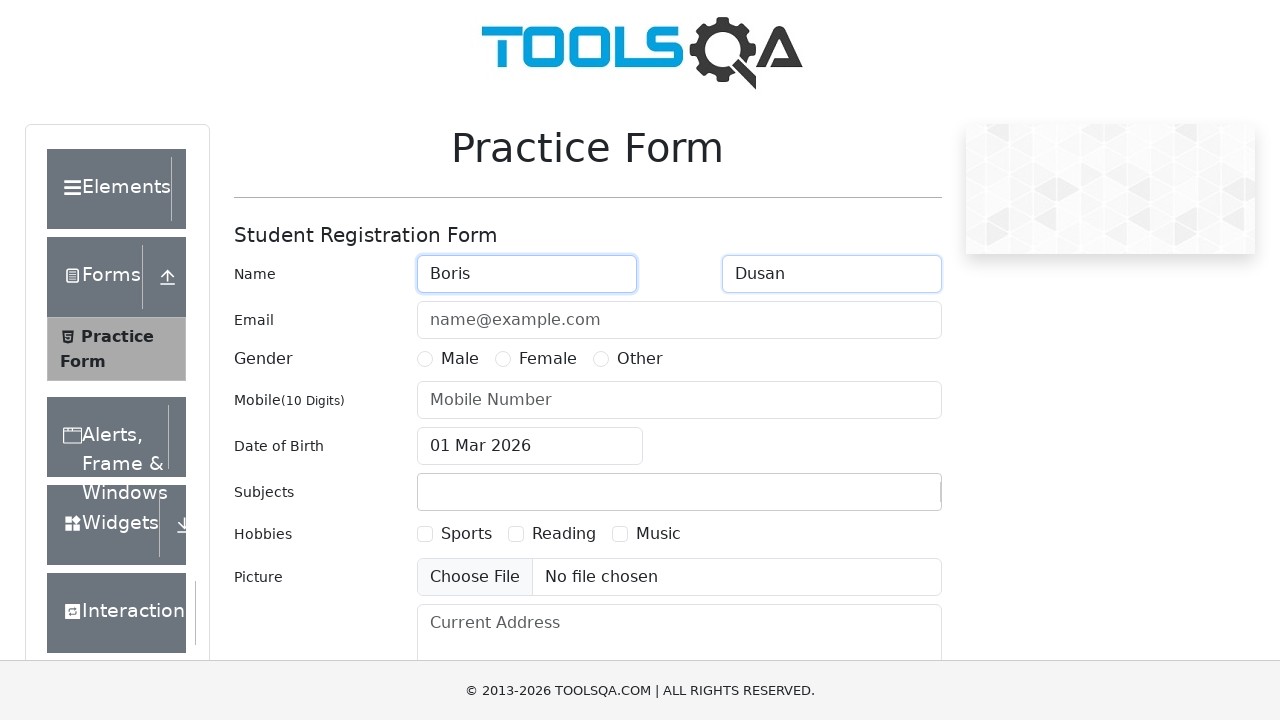

Filled email field with 'BorisDusan@mail.ru' on #userEmail
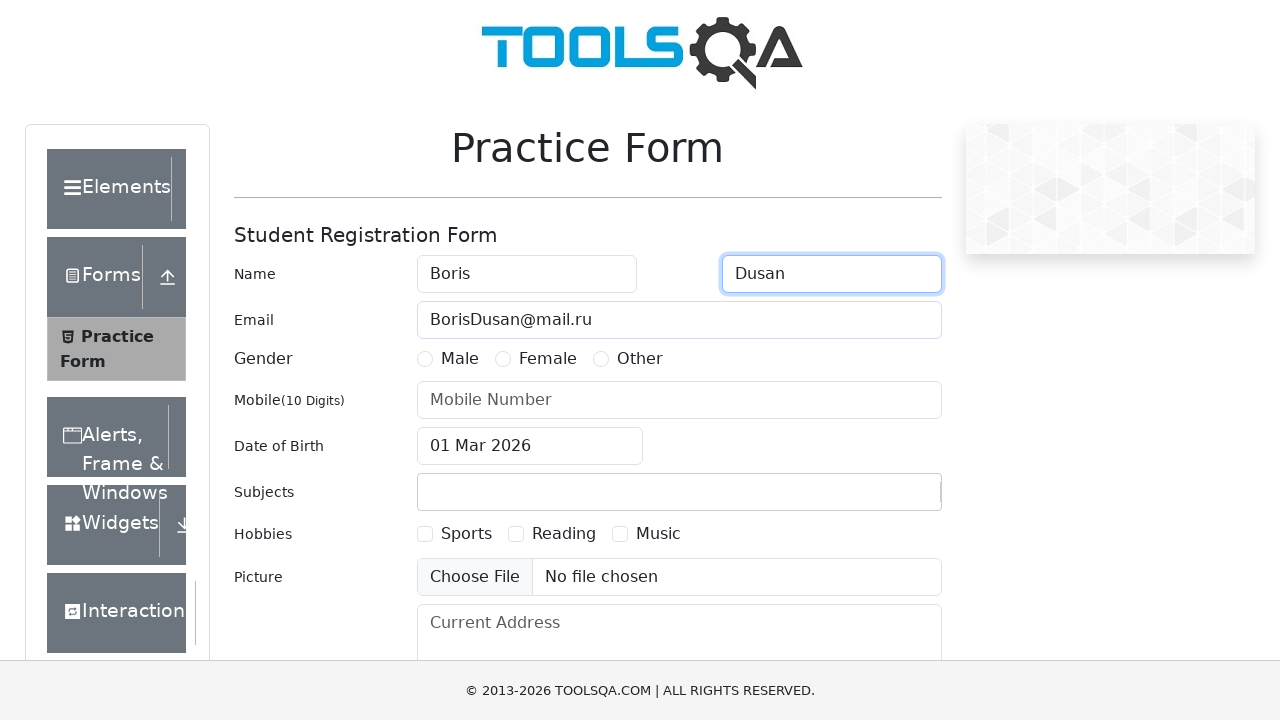

Selected Male gender option at (460, 359) on [for='gender-radio-1']
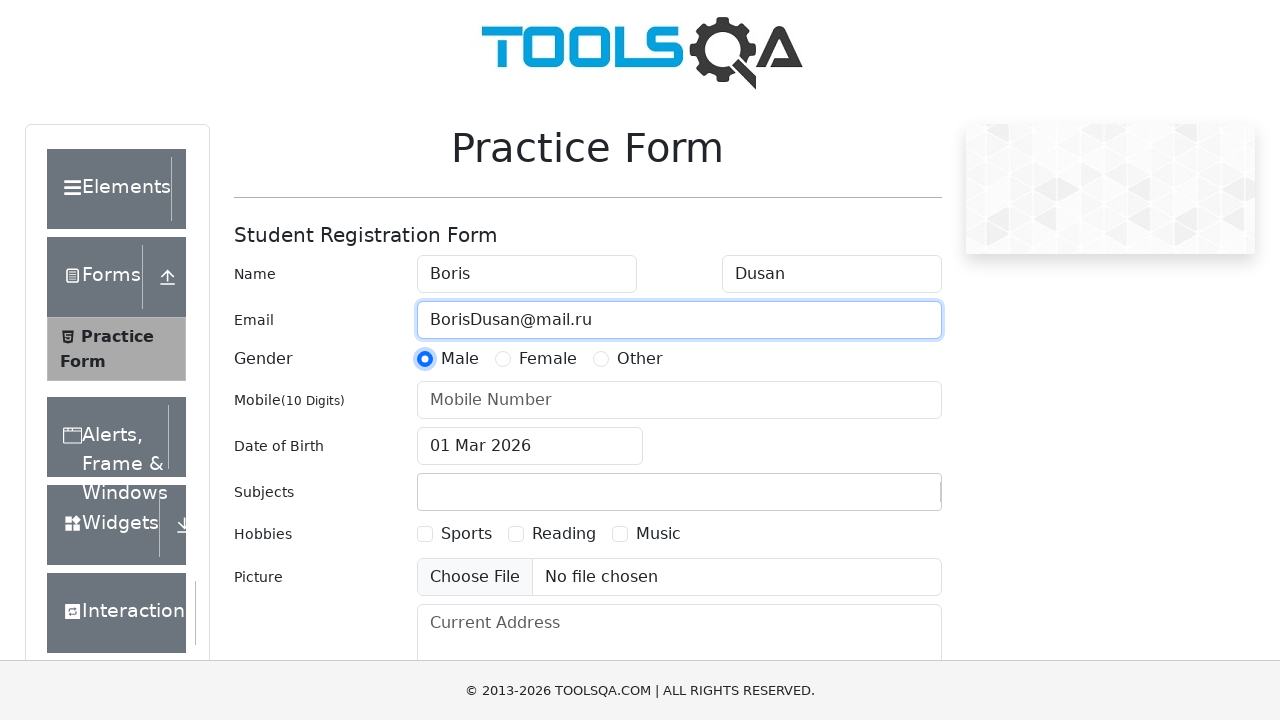

Filled phone number field with '0123456789' on #userNumber
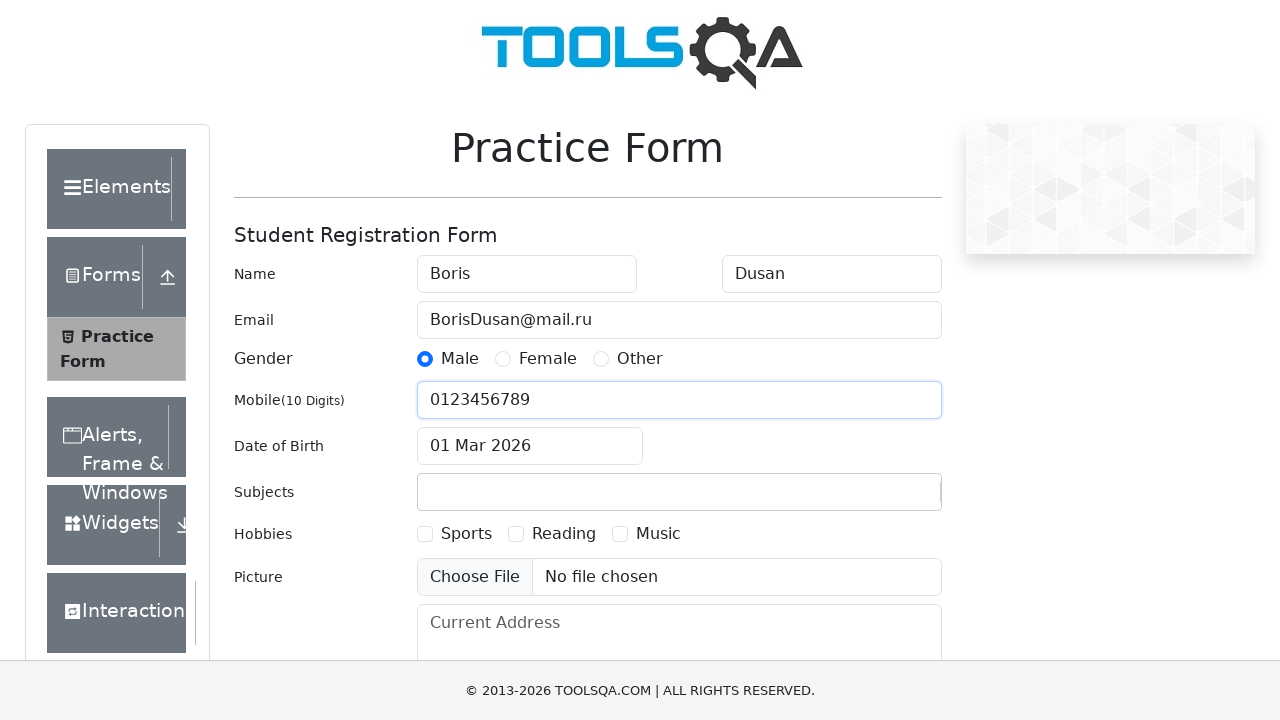

Clicked date of birth input to open datepicker at (530, 446) on #dateOfBirthInput
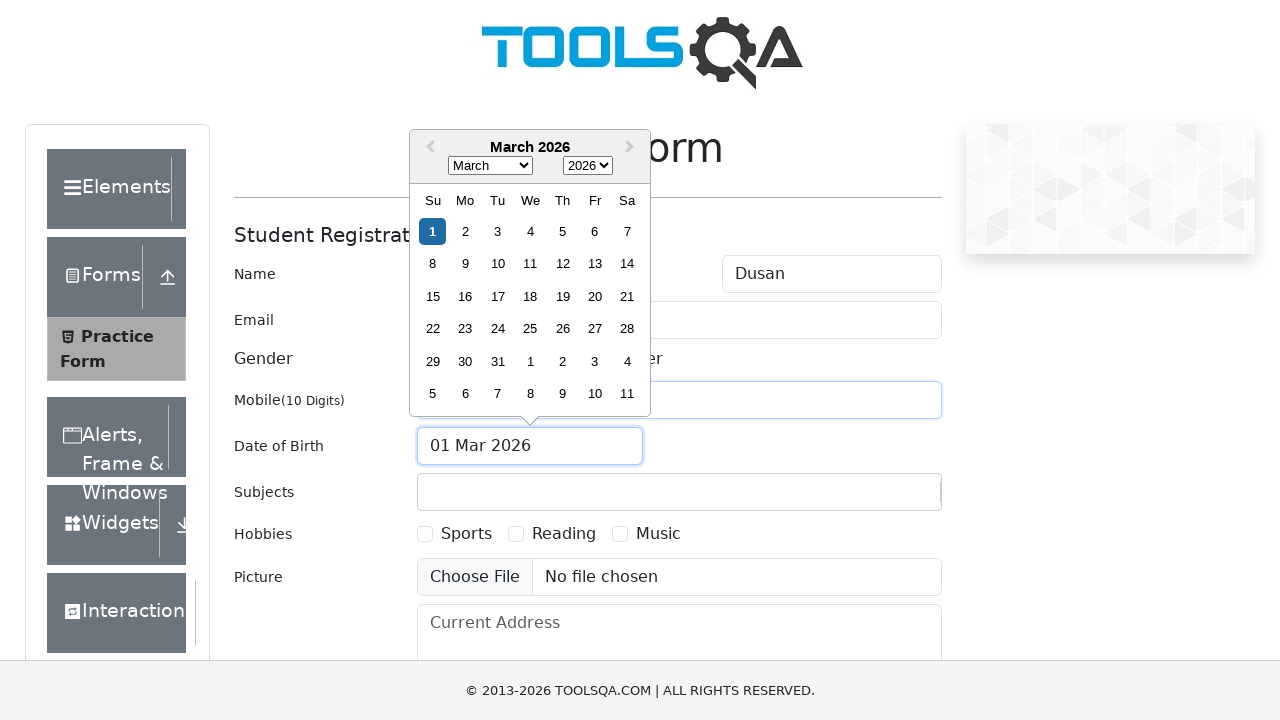

Selected year 2007 from datepicker on .react-datepicker__year-select
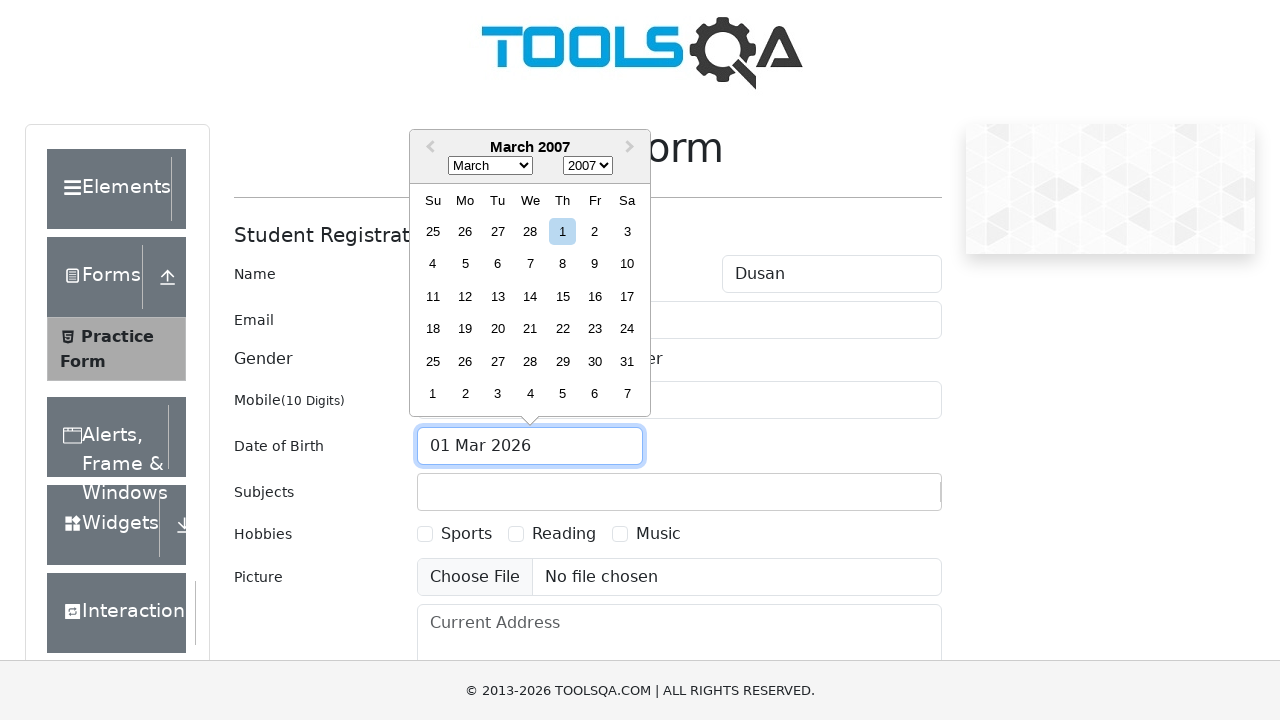

Selected month April from datepicker on .react-datepicker__month-select
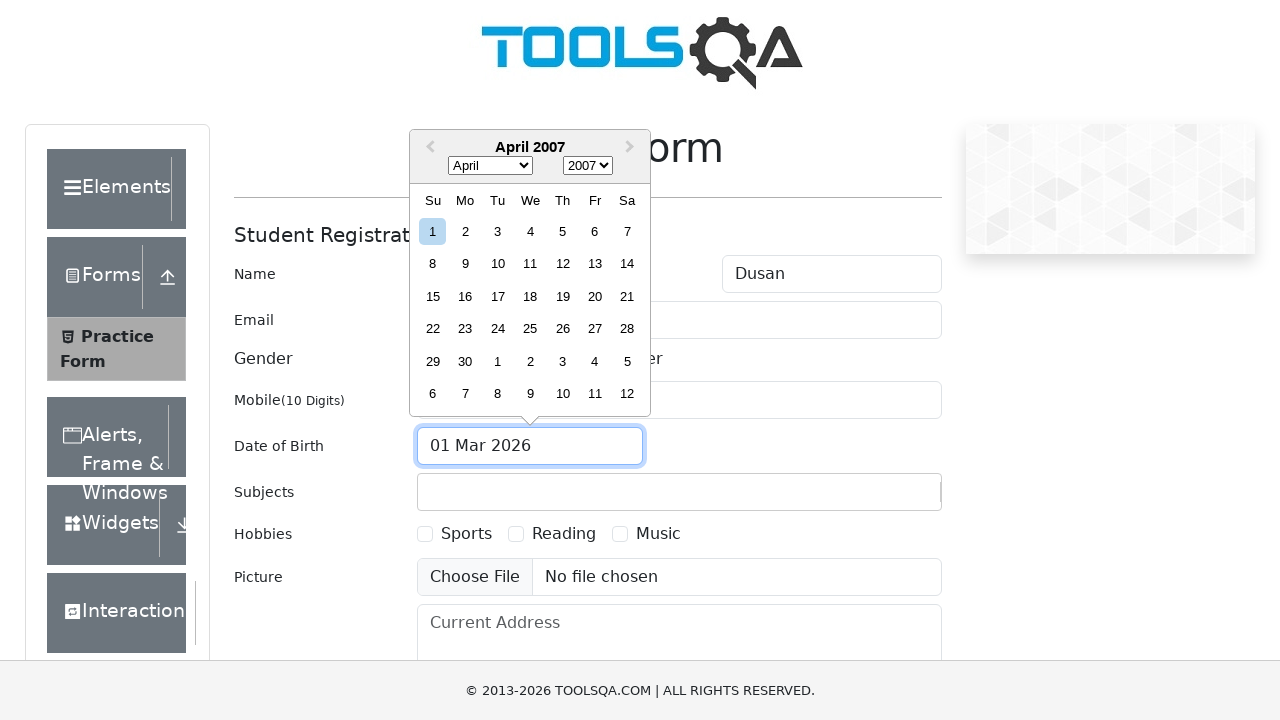

Selected day 1 from datepicker at (433, 231) on .react-datepicker__day--001:not(.react-datepicker__day--outside-month)
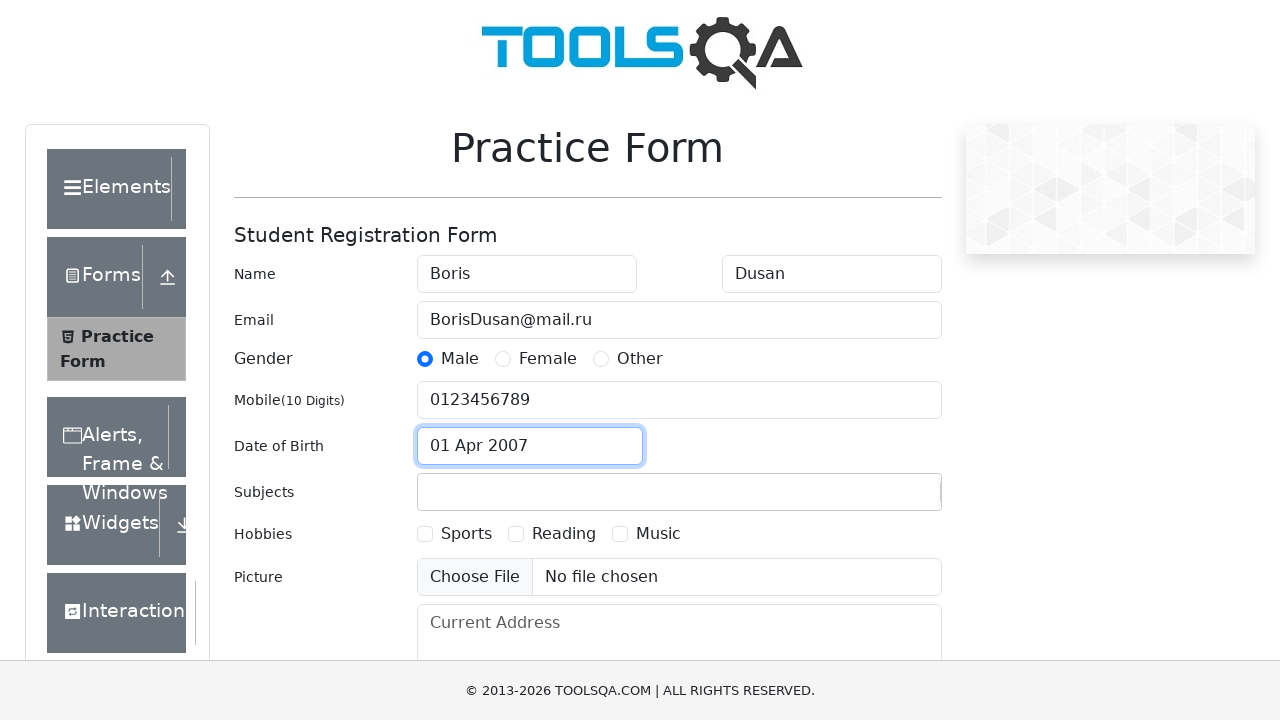

Typed 'E' in subjects input field on #subjectsInput
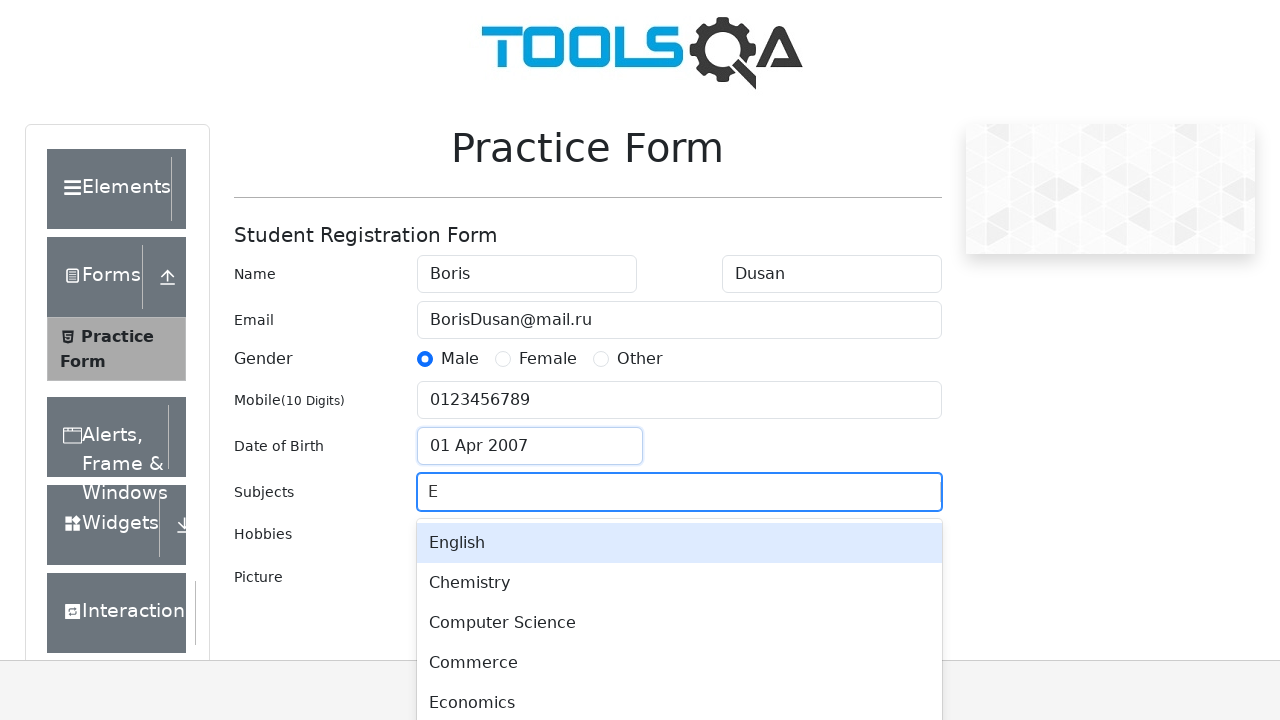

Pressed Enter to select subject suggestion on #subjectsInput
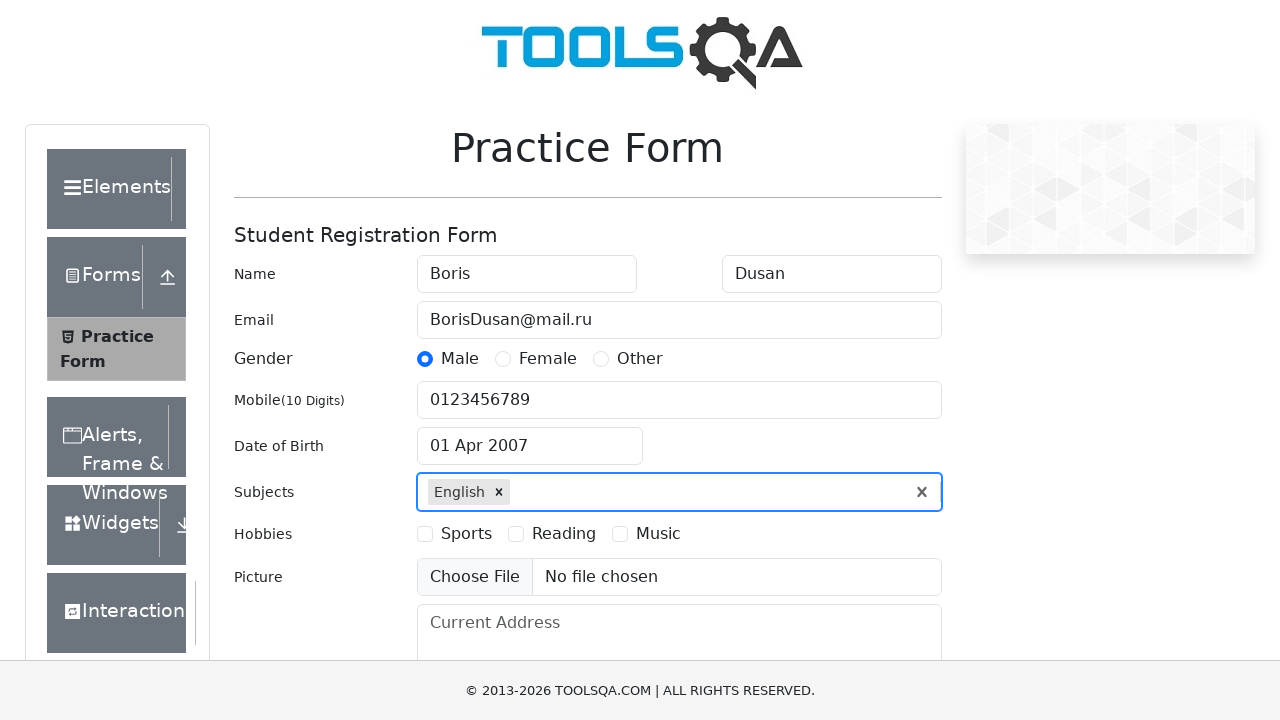

Selected Sports hobby checkbox at (466, 534) on [for='hobbies-checkbox-1']
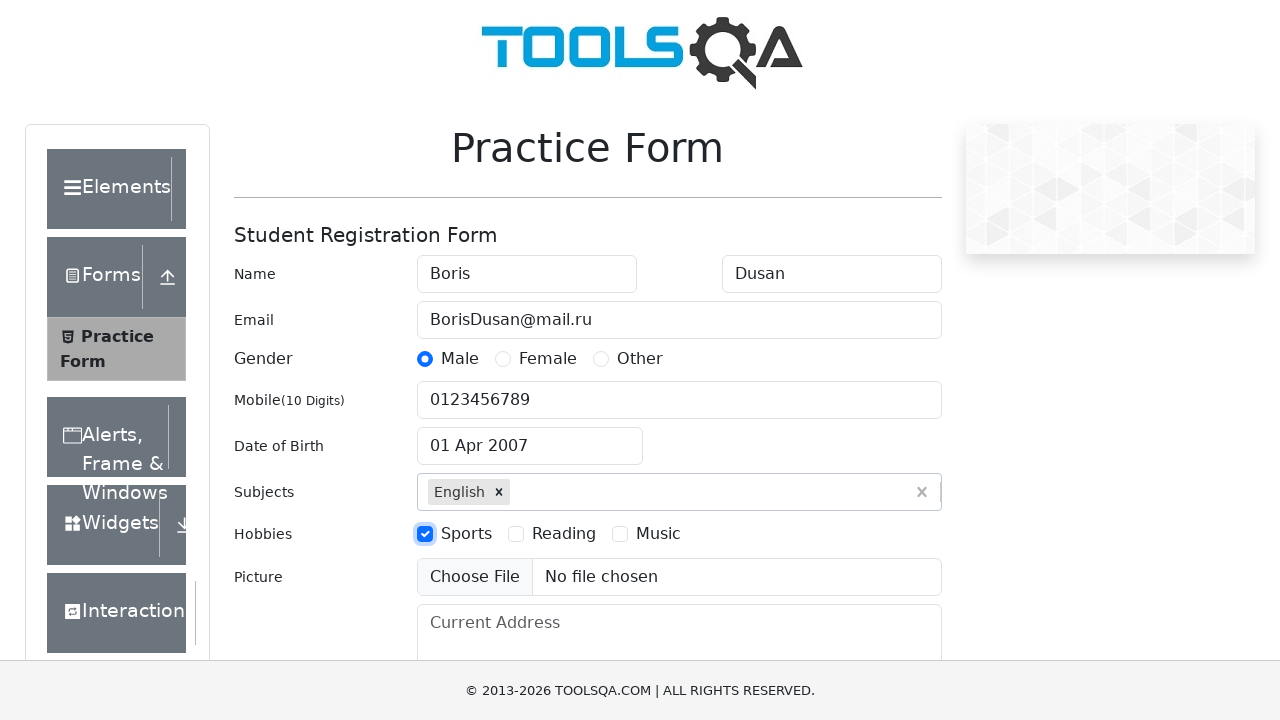

Selected Music hobby checkbox at (658, 534) on [for='hobbies-checkbox-3']
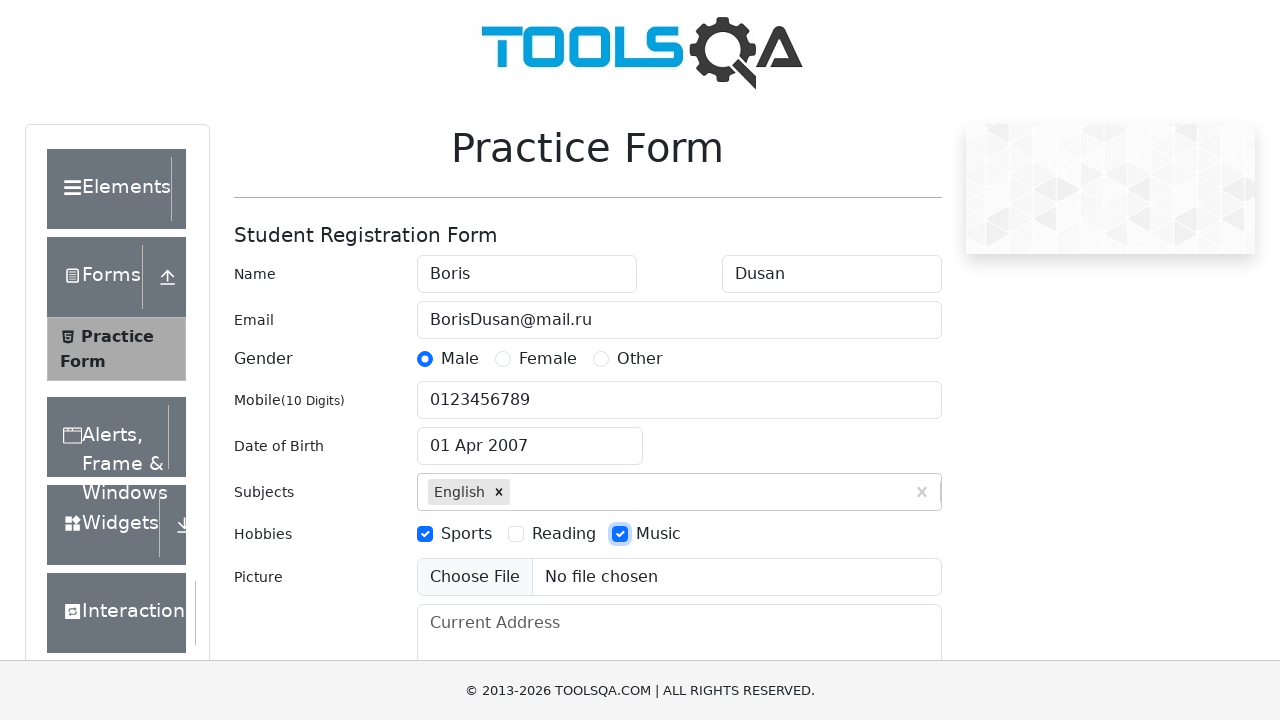

Filled current address field with 'Grow street 1' on #currentAddress
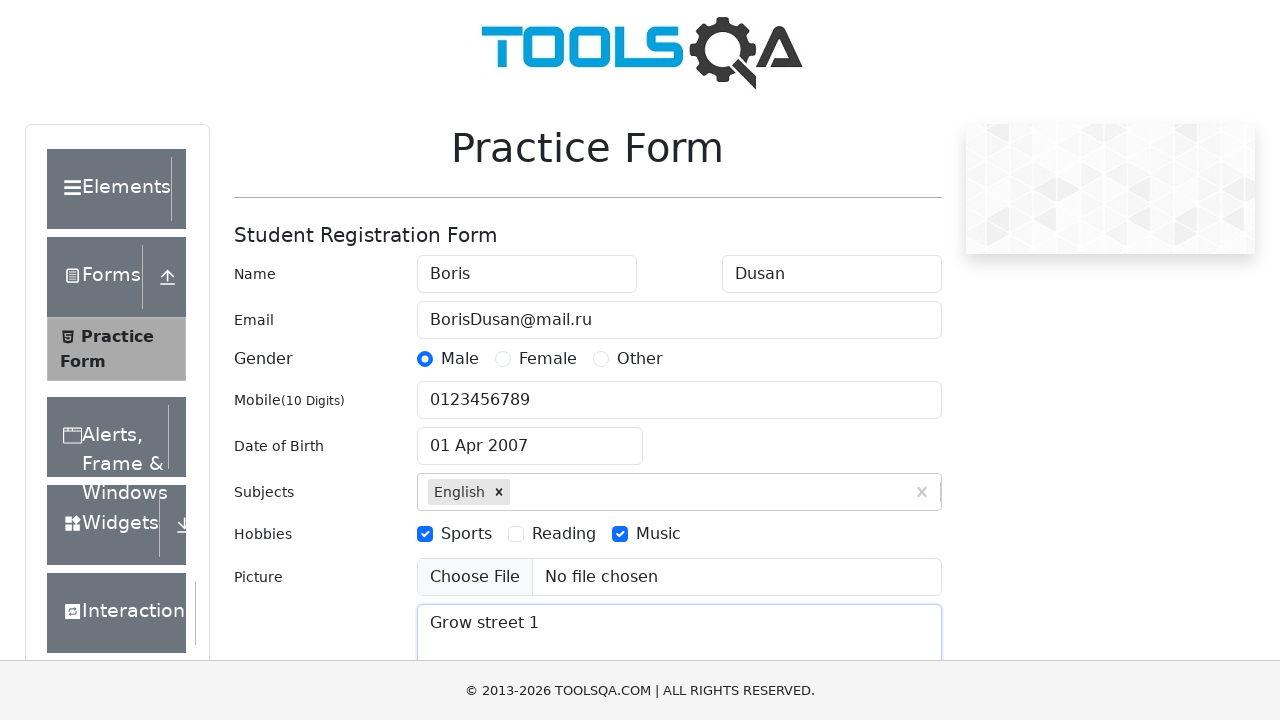

Typed 'Haryana' in state selection field on #react-select-3-input
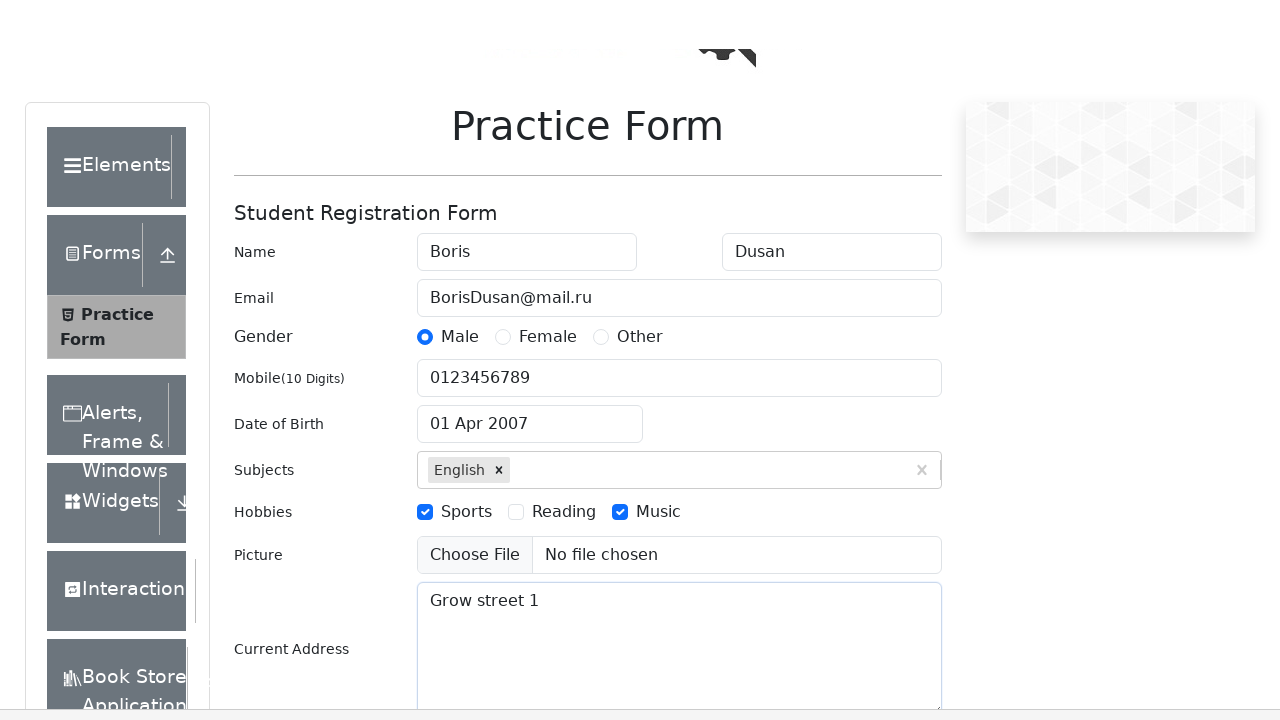

Pressed Enter to select Haryana state on #react-select-3-input
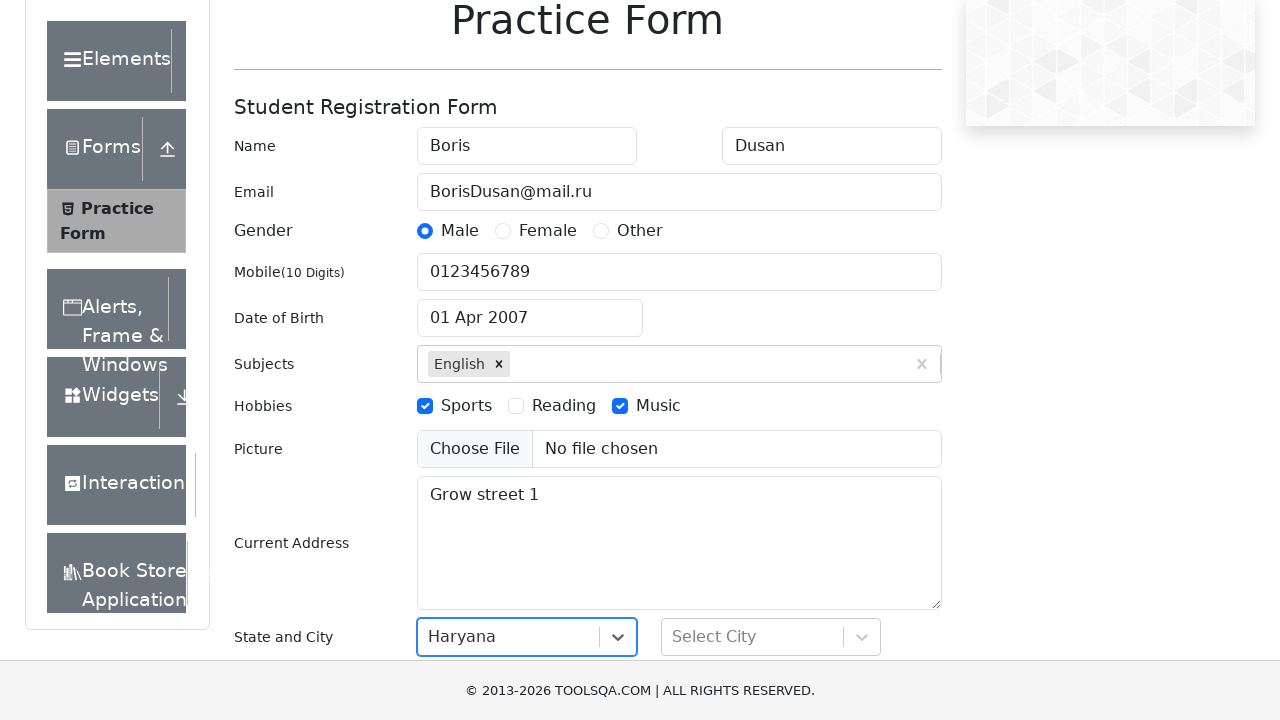

Typed 'Karnal' in city selection field on #react-select-4-input
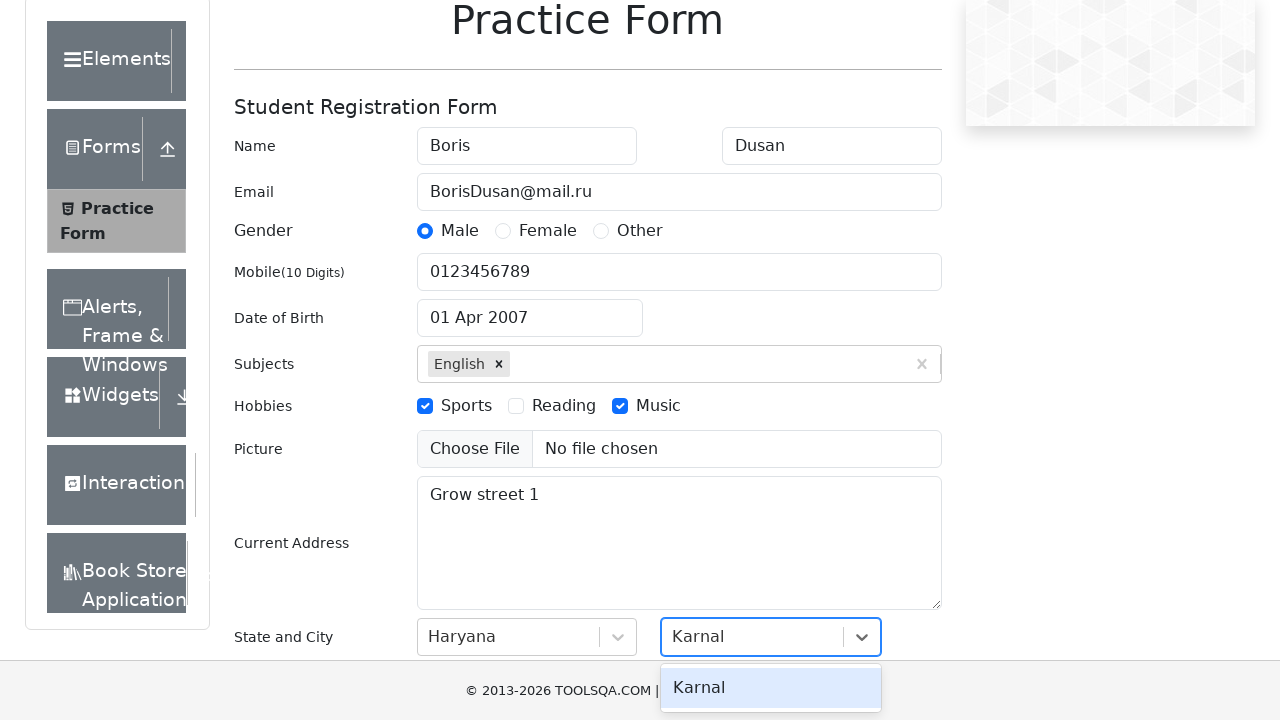

Pressed Enter to select Karnal city on #react-select-4-input
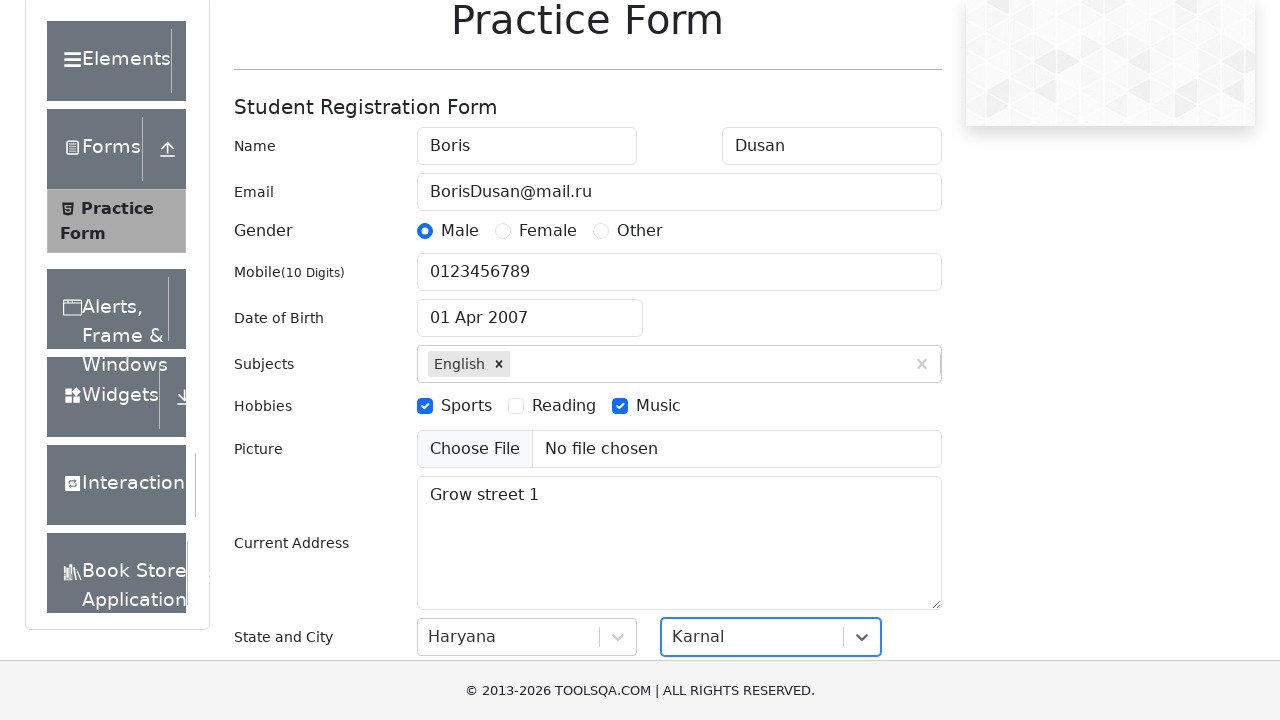

Clicked submit button to submit the practice form at (885, 499) on #submit
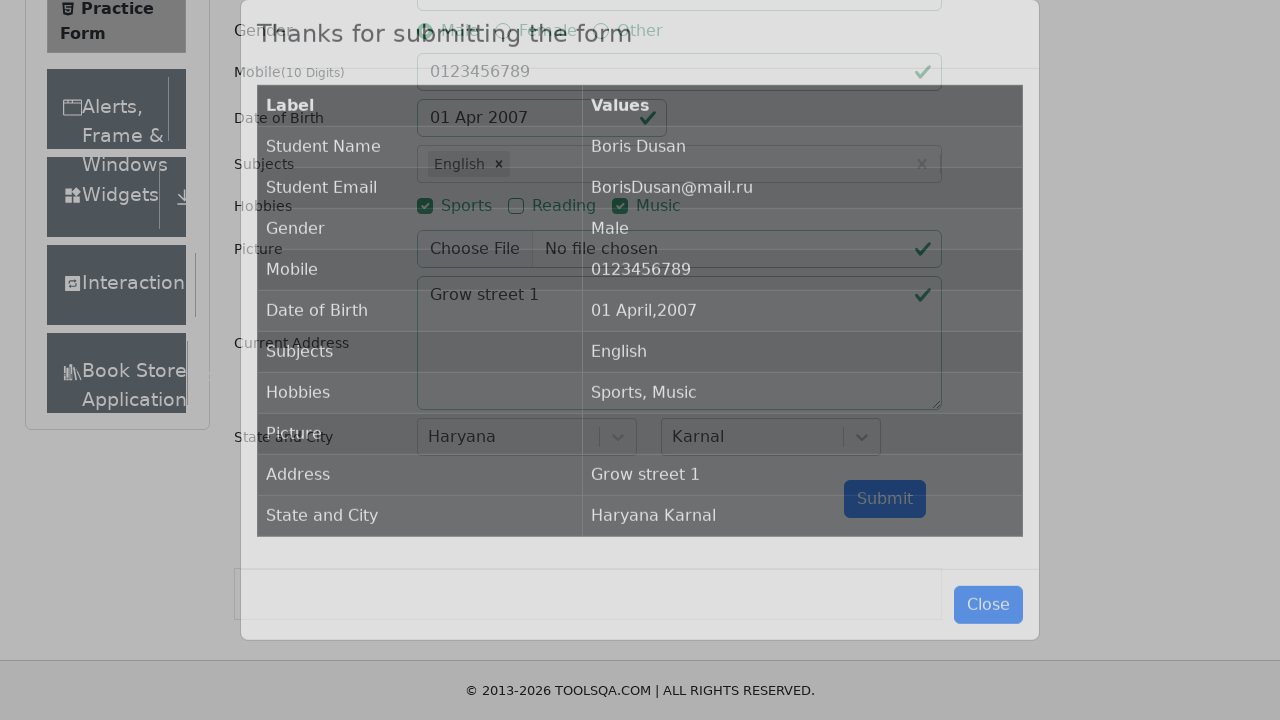

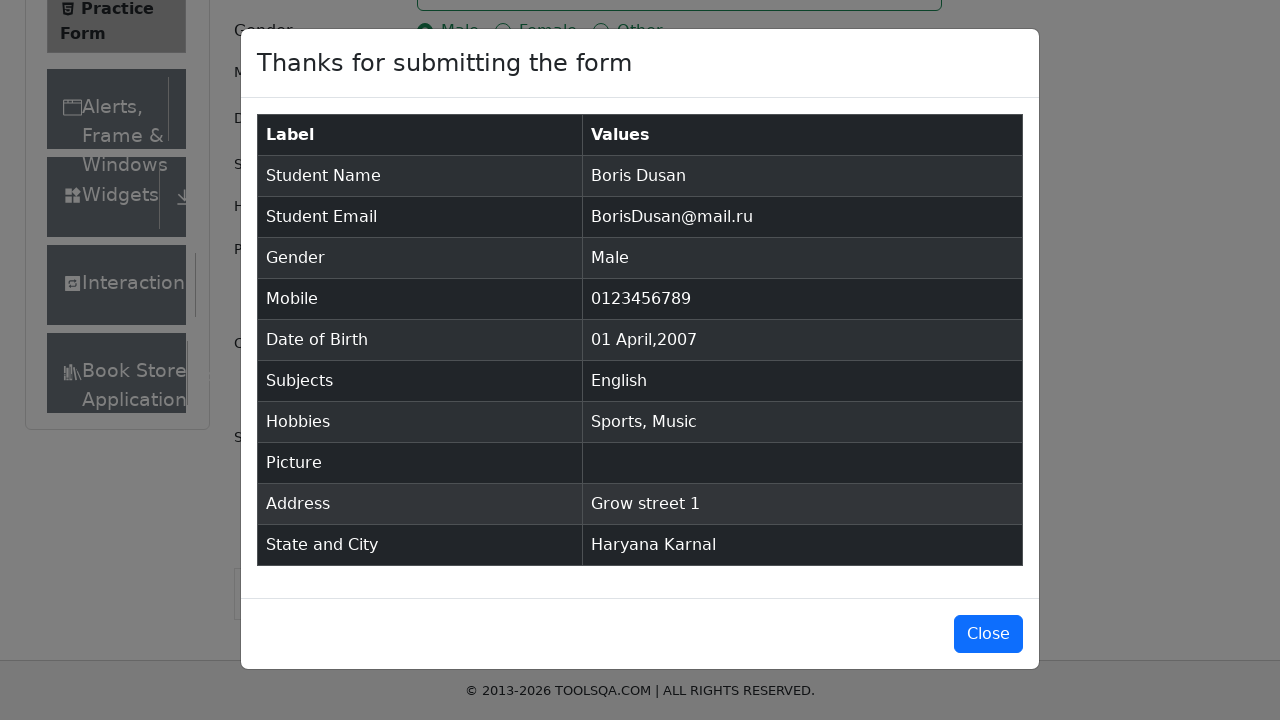